Tests alert and confirmation dialog functionality by entering text in input fields and handling JavaScript alerts

Starting URL: https://www.letskodeit.com/practice

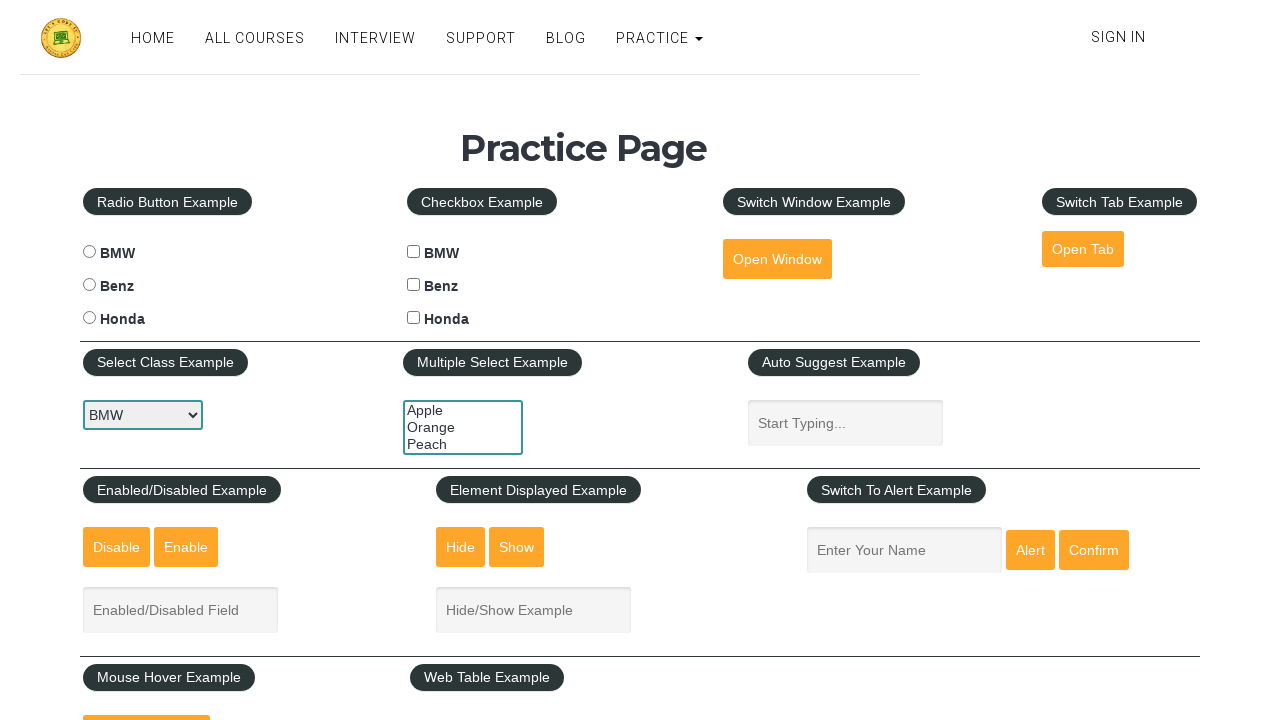

Filled alert input field with 'pet' on div[id='alert-example-div'] fieldset input:nth-child(2)
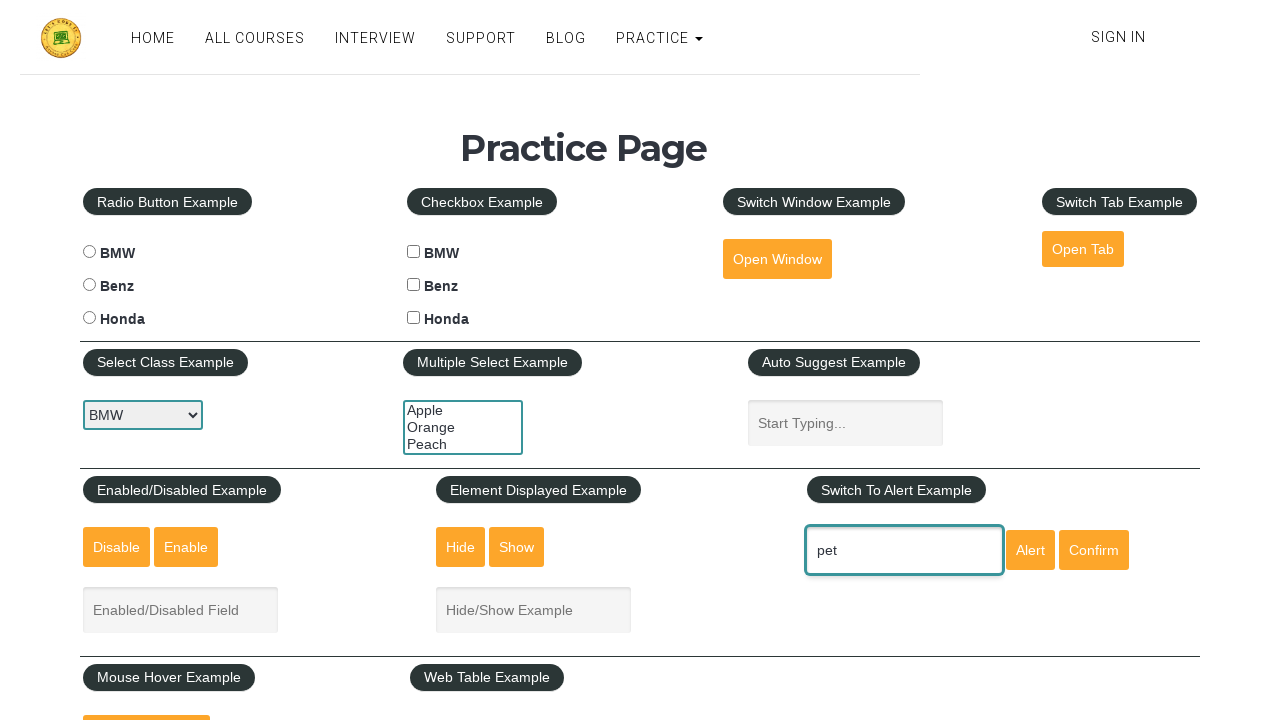

Clicked alert button to trigger alert dialog at (1030, 550) on input#alertbtn
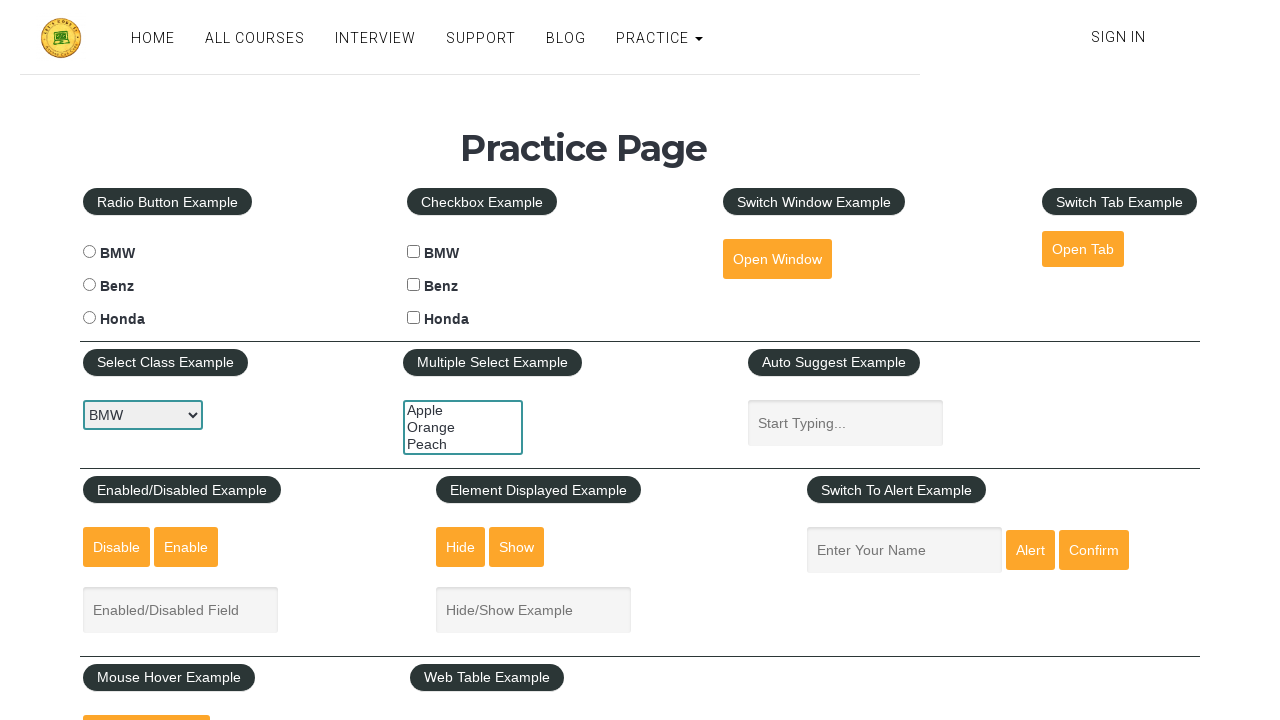

Set up dialog handler to accept JavaScript alerts
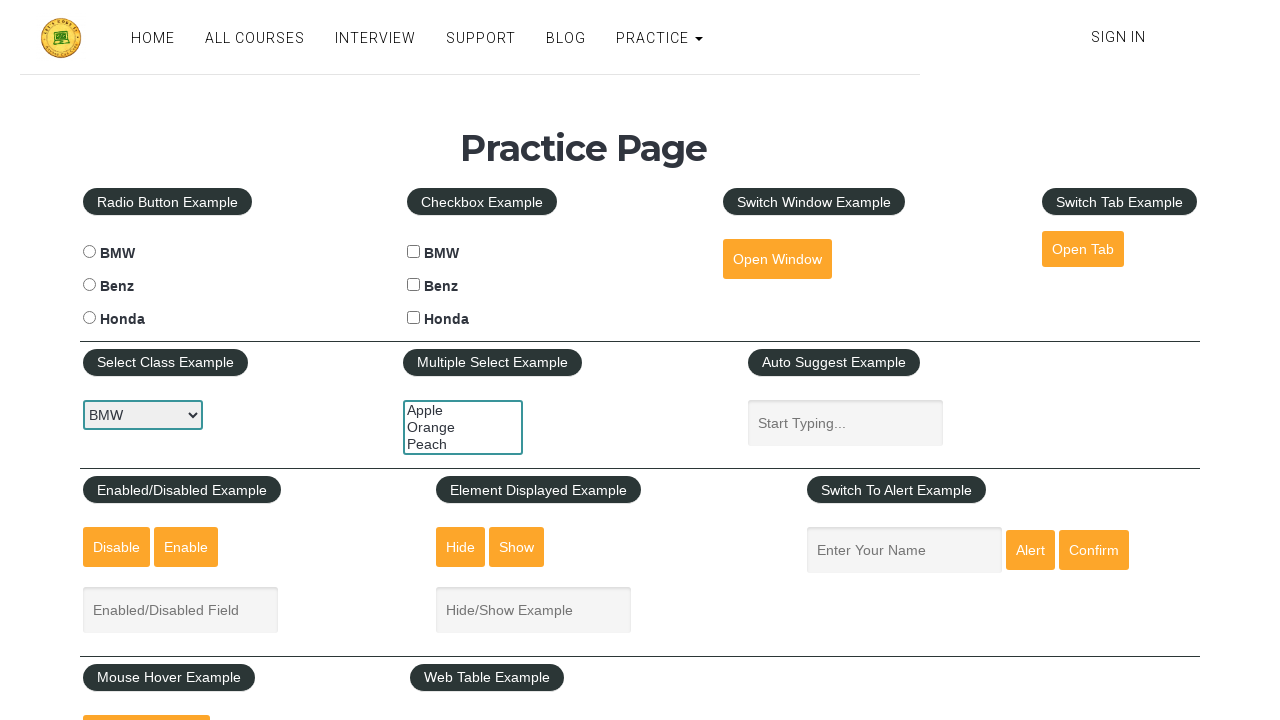

Filled confirm input field with 'swami' on div[id='alert-example-div'] fieldset input:nth-child(2)
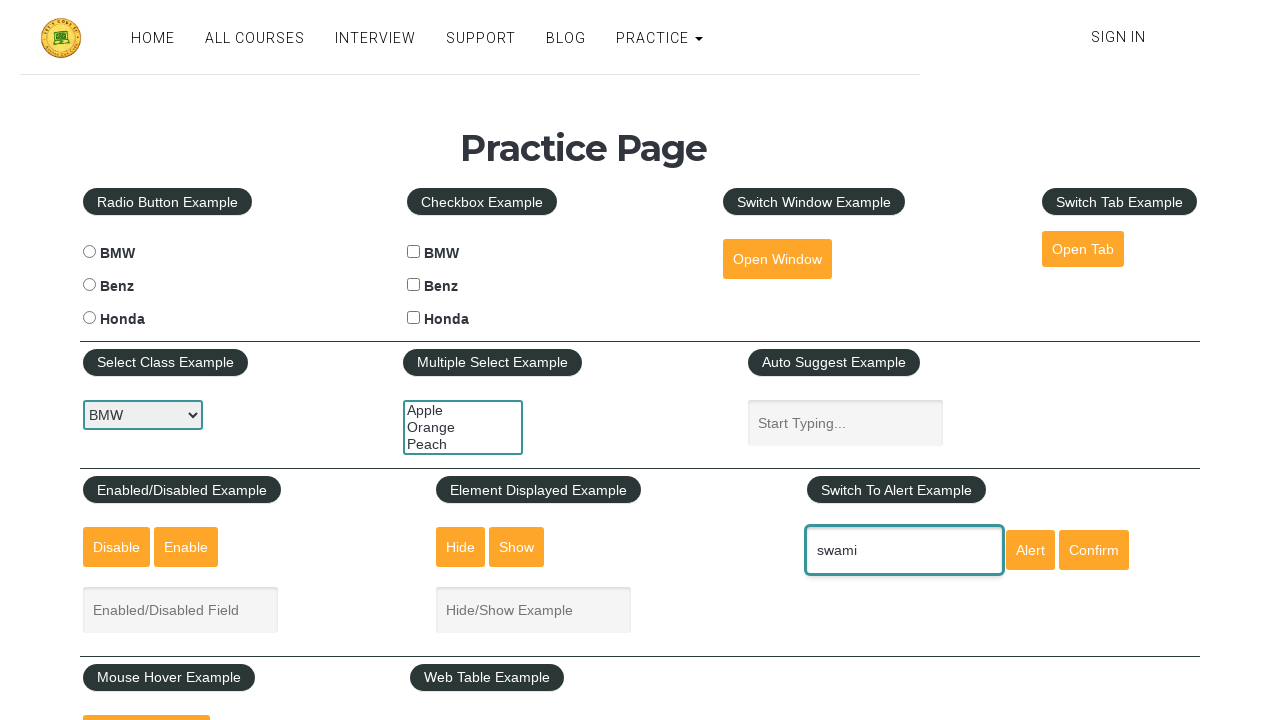

Clicked confirm button to trigger confirmation dialog at (1094, 550) on input#confirmbtn
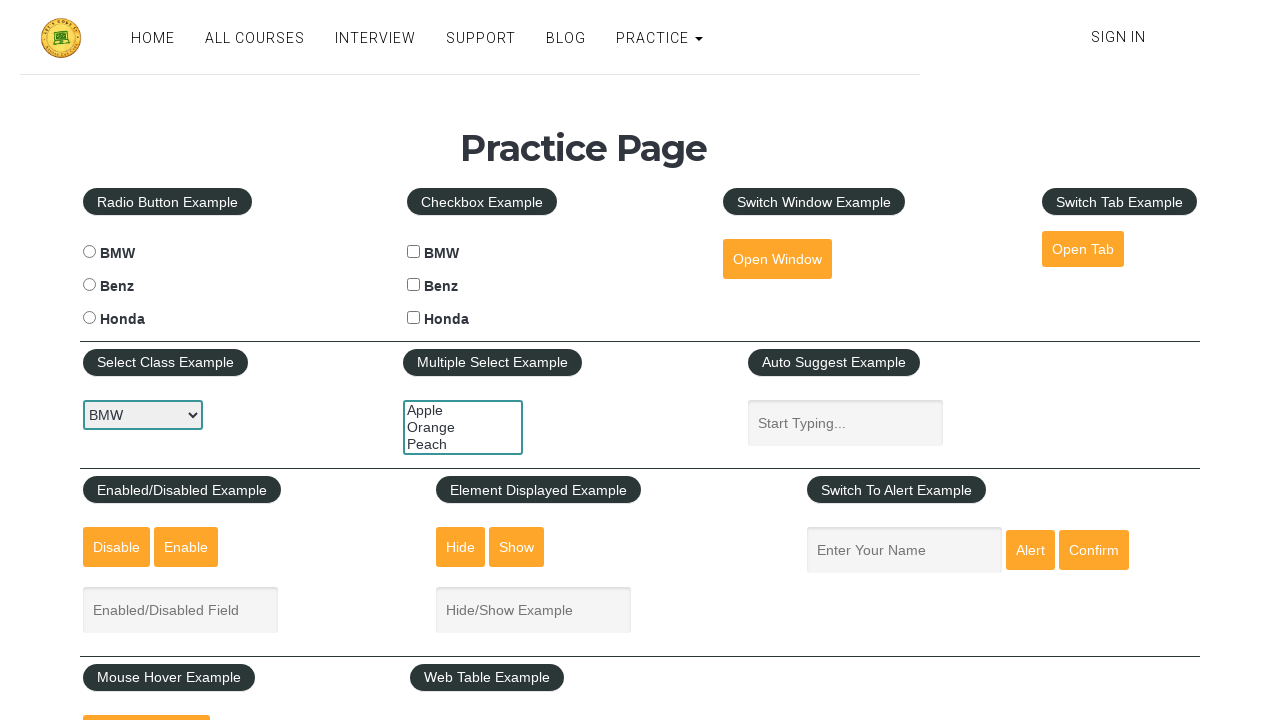

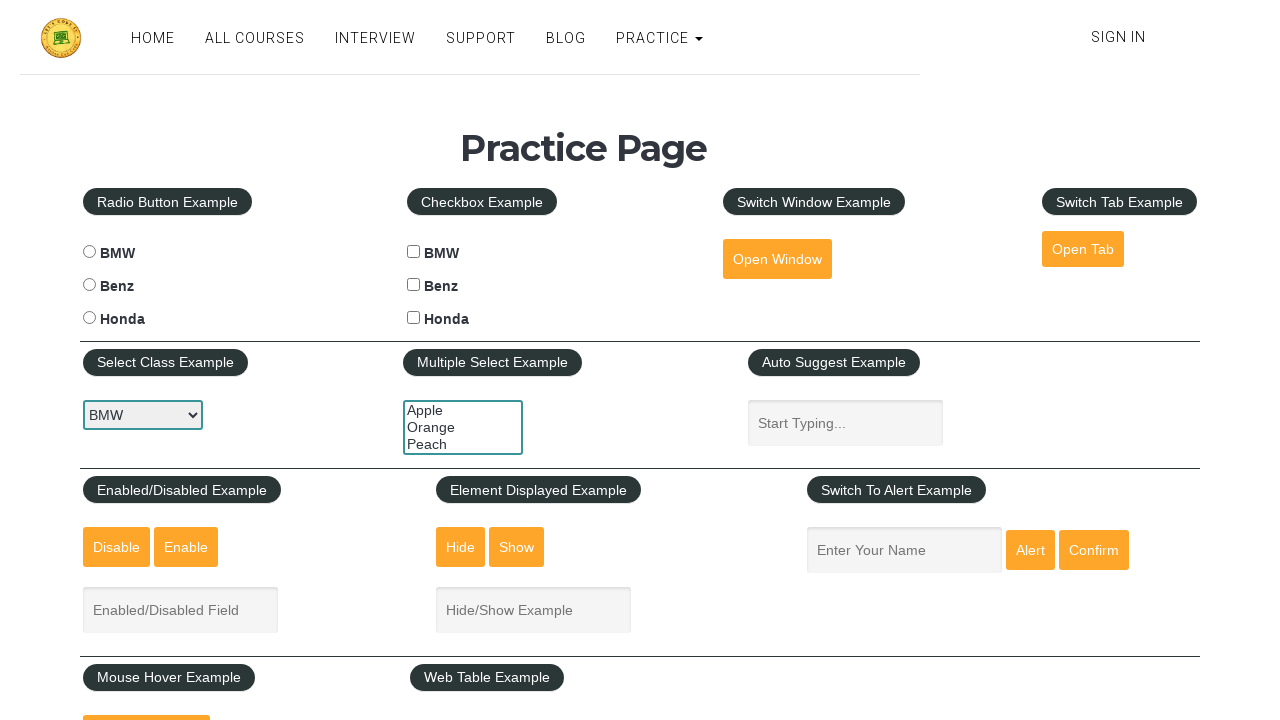